Tests drag and drop functionality by navigating to the Drag and Drop page and dragging column A to column B

Starting URL: https://practice.cydeo.com/

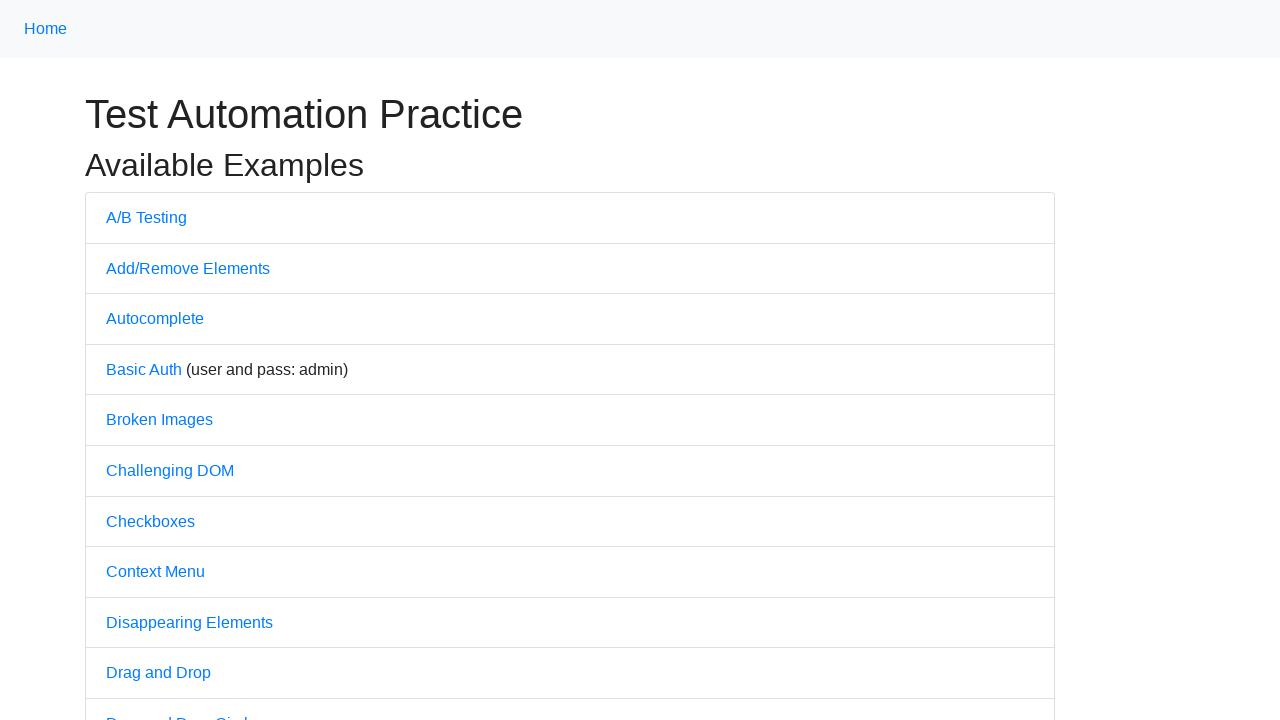

Clicked on Drag and Drop link at (158, 673) on text='Drag and Drop'
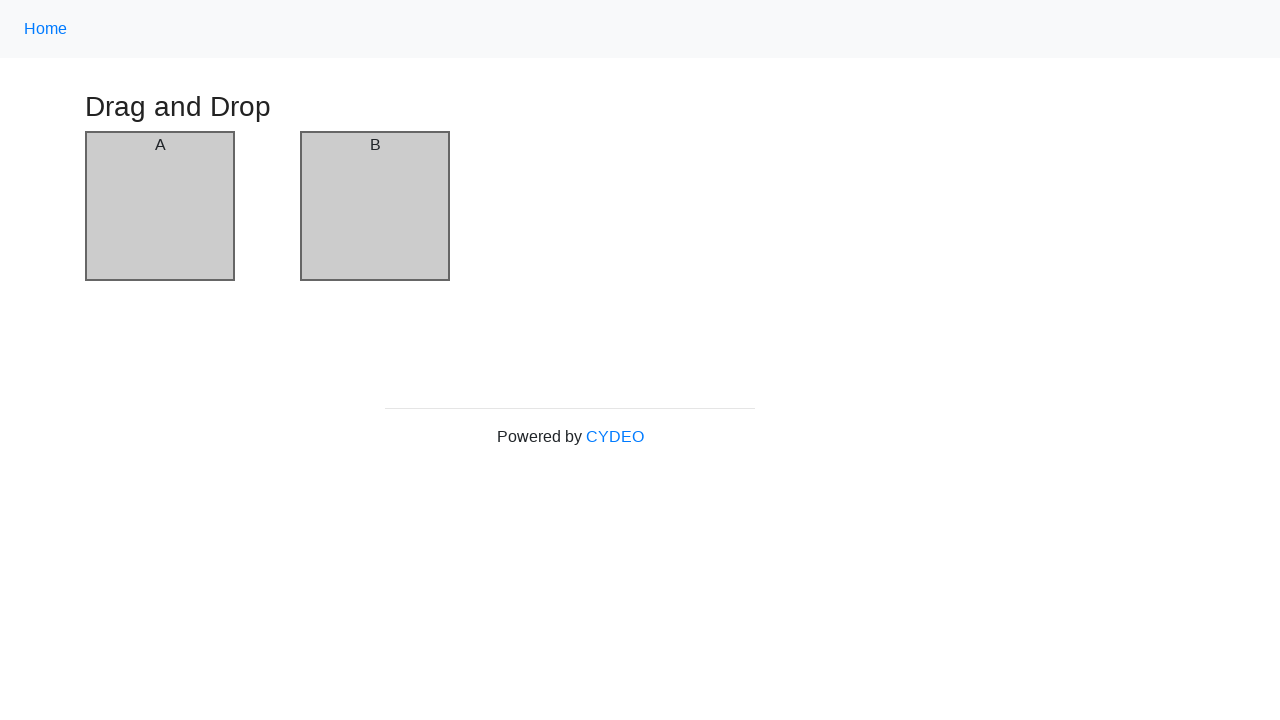

Drag and drop elements loaded - column A is visible
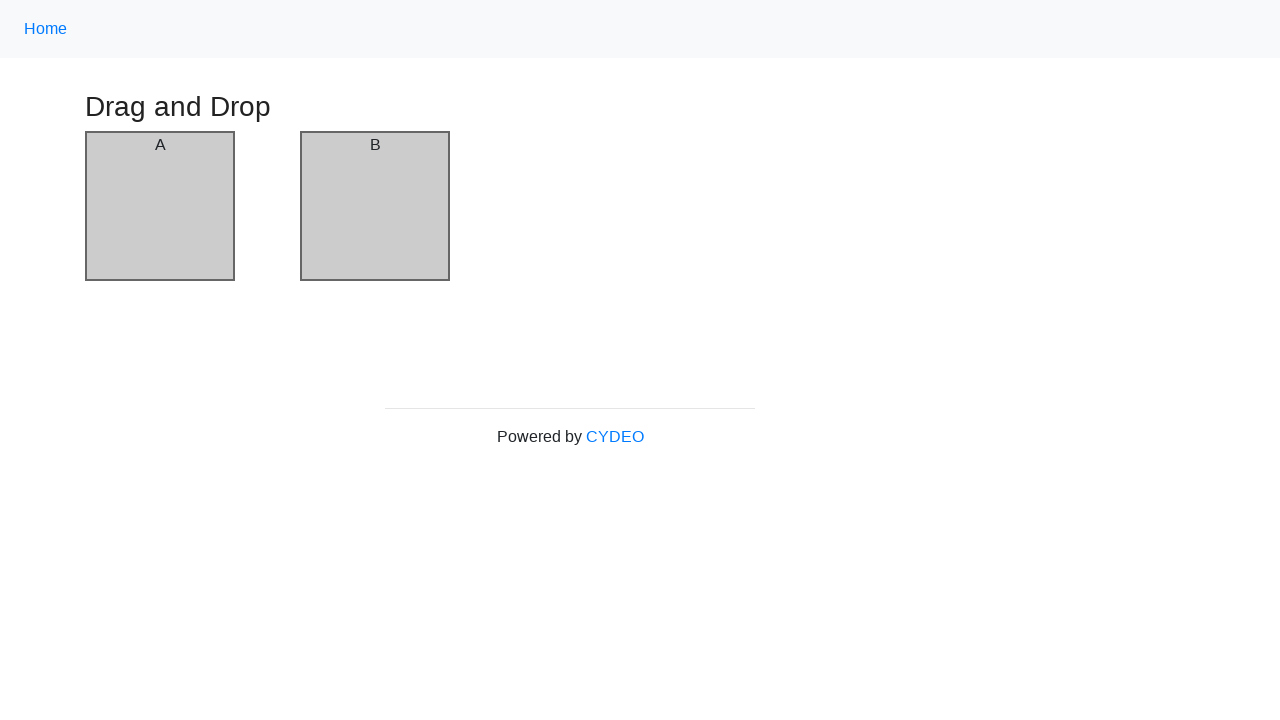

Dragged column A to column B successfully at (375, 206)
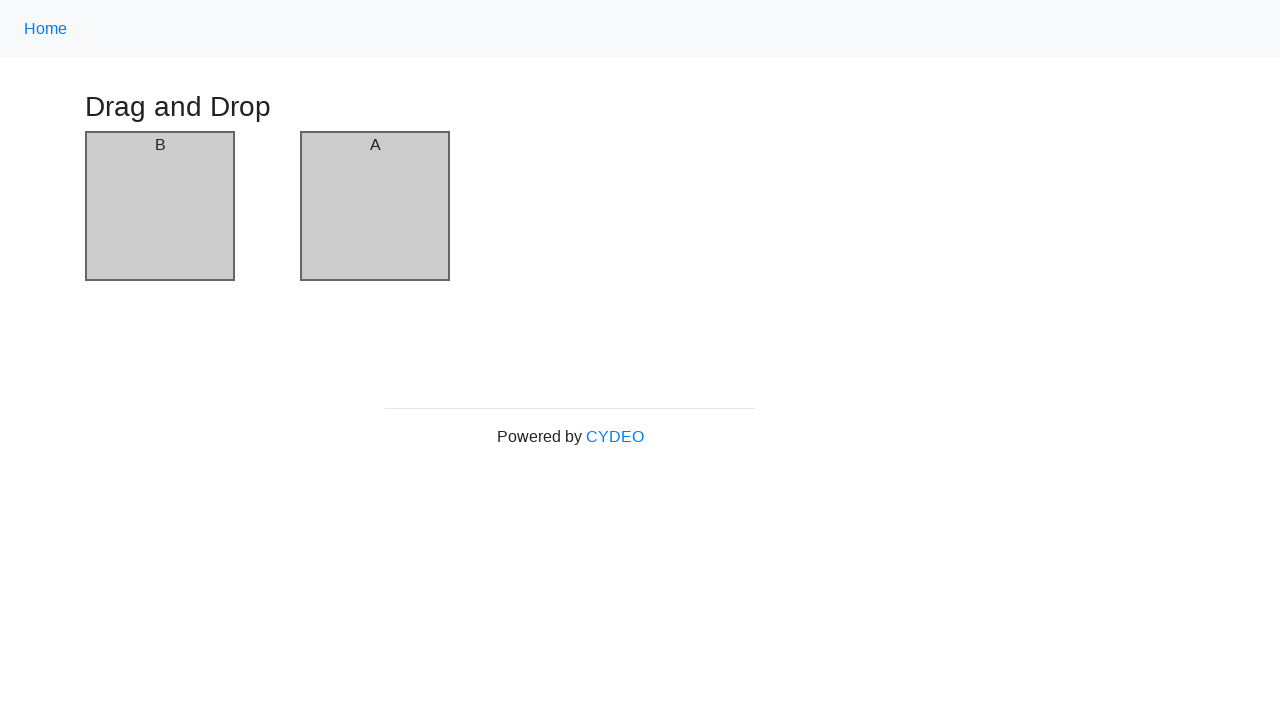

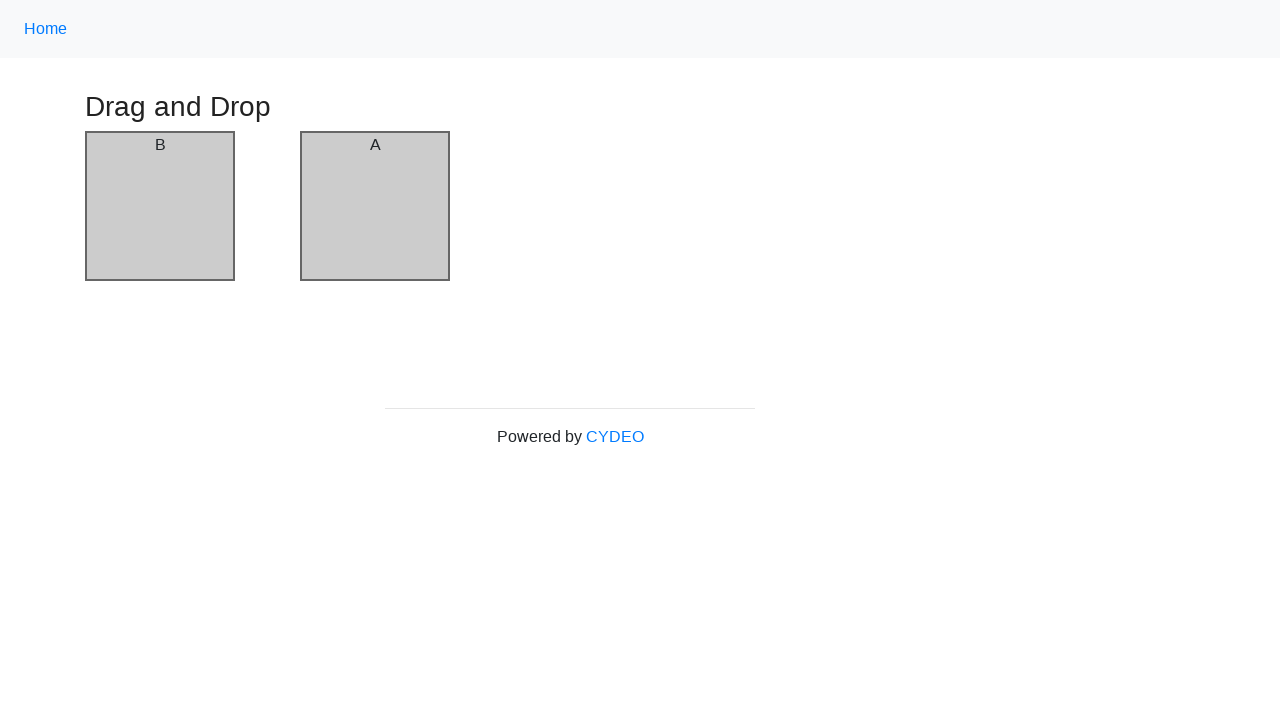